Navigates to the DRT government website and verifies that link elements are present on the page

Starting URL: https://drt.gov.in/

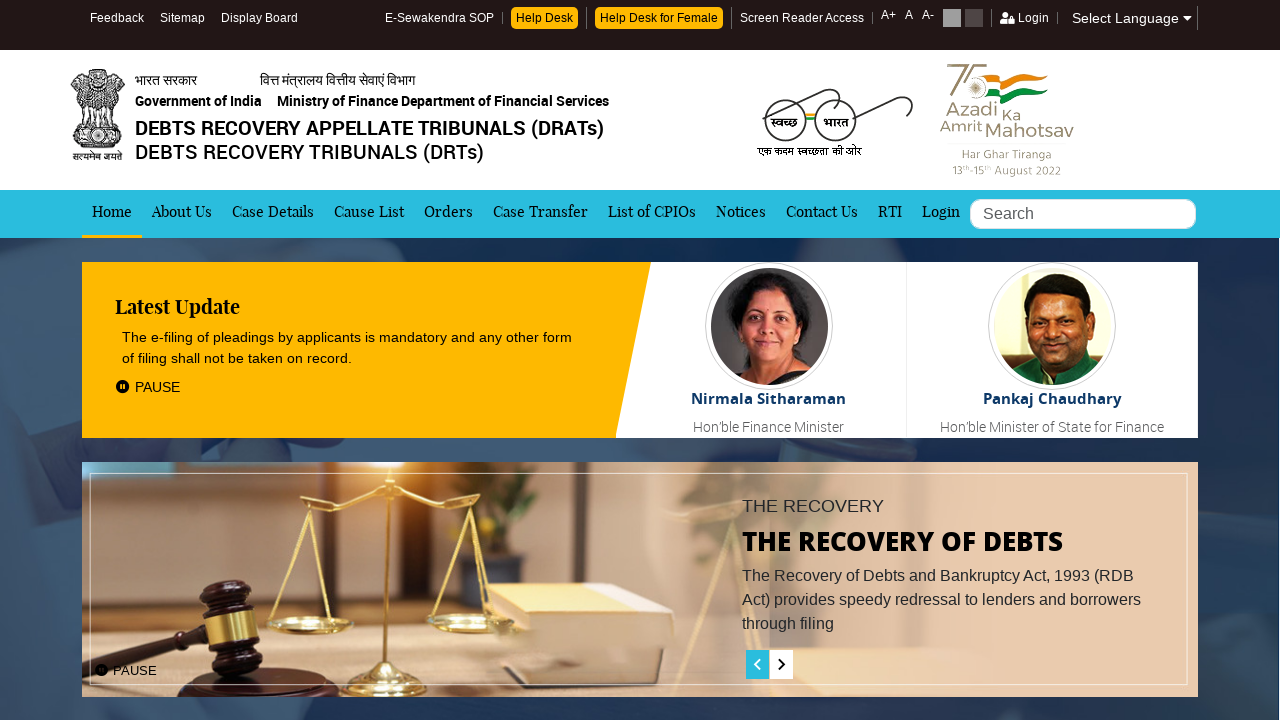

Navigated to DRT government website (https://drt.gov.in/)
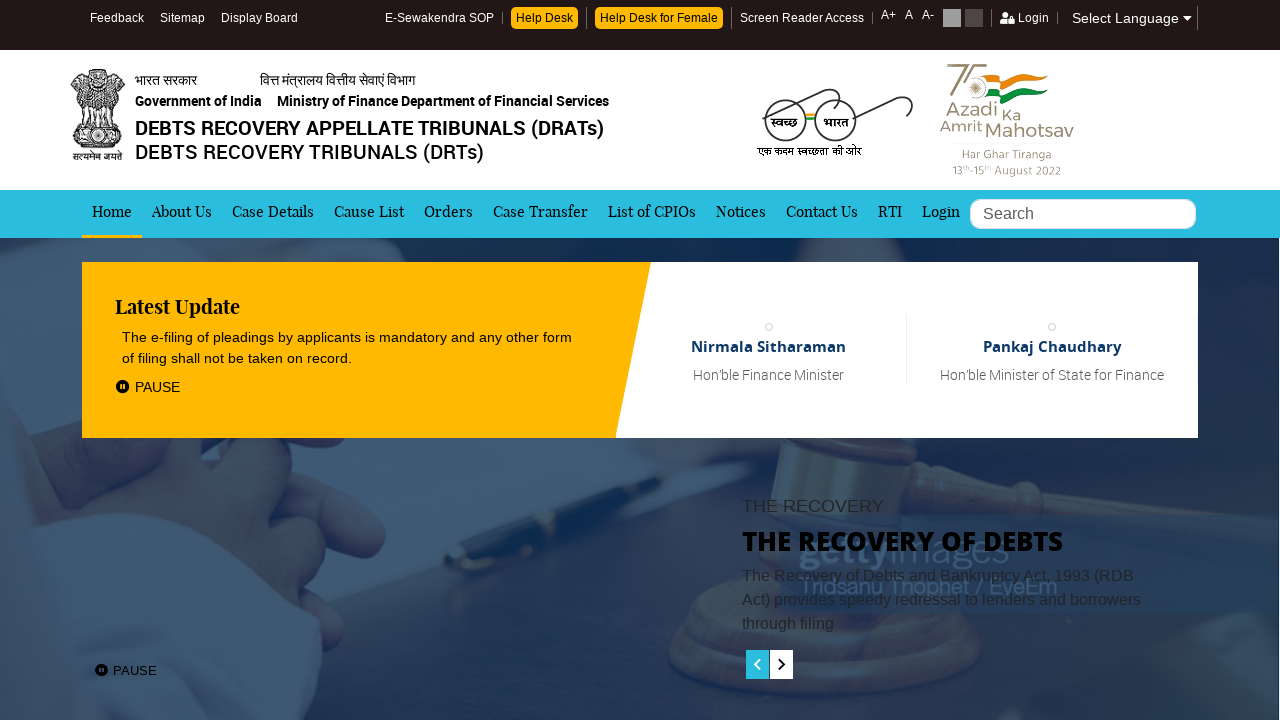

Waited for link elements to load on the page
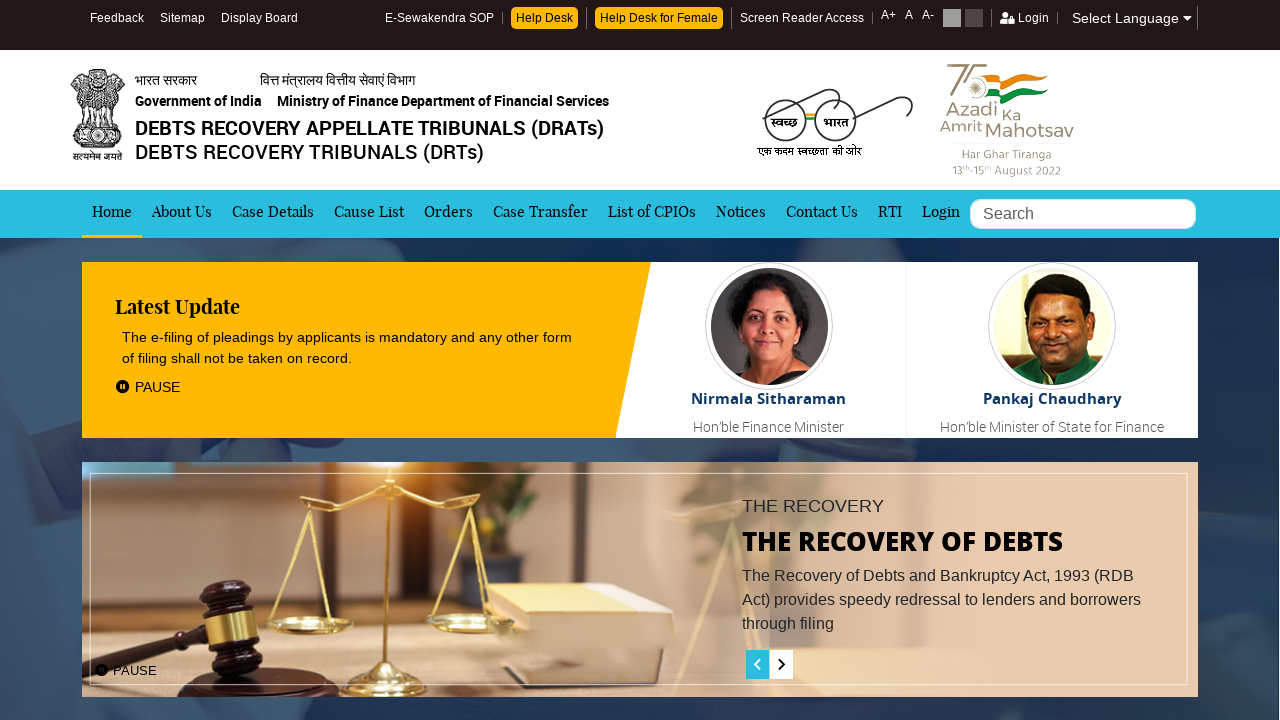

Retrieved all link elements from the page
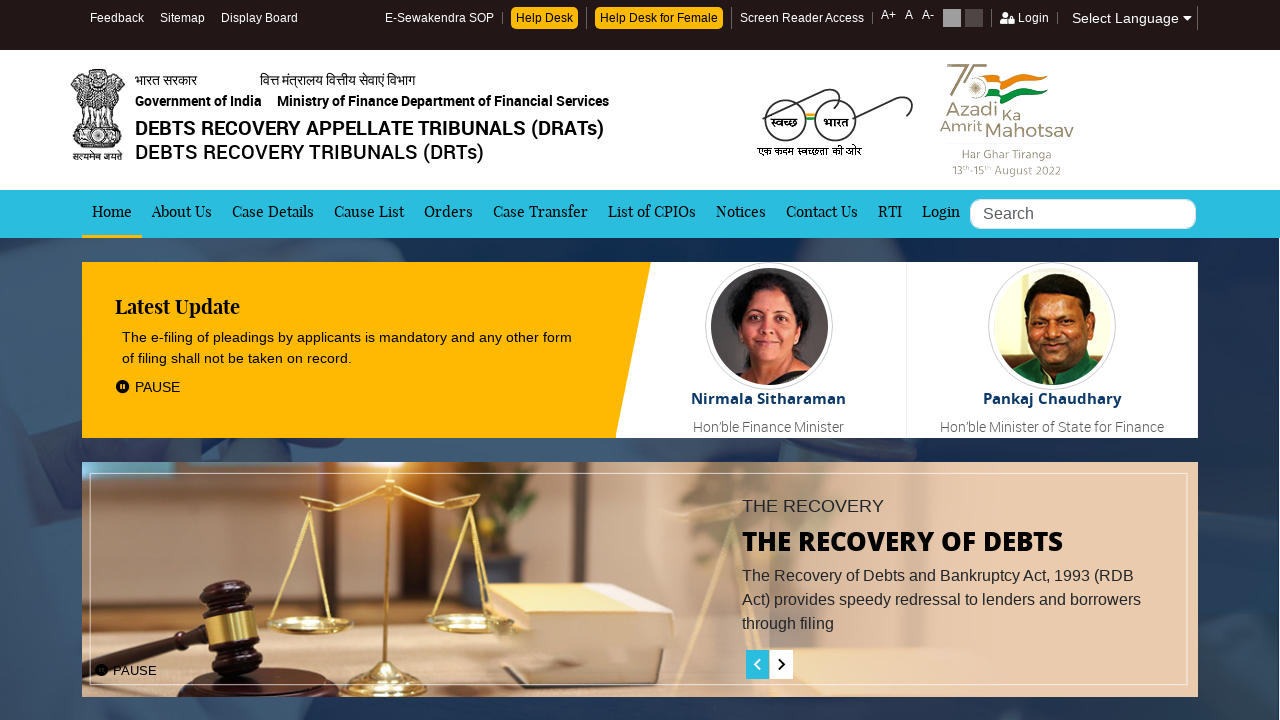

Verified that links are present on the page (found 111 links)
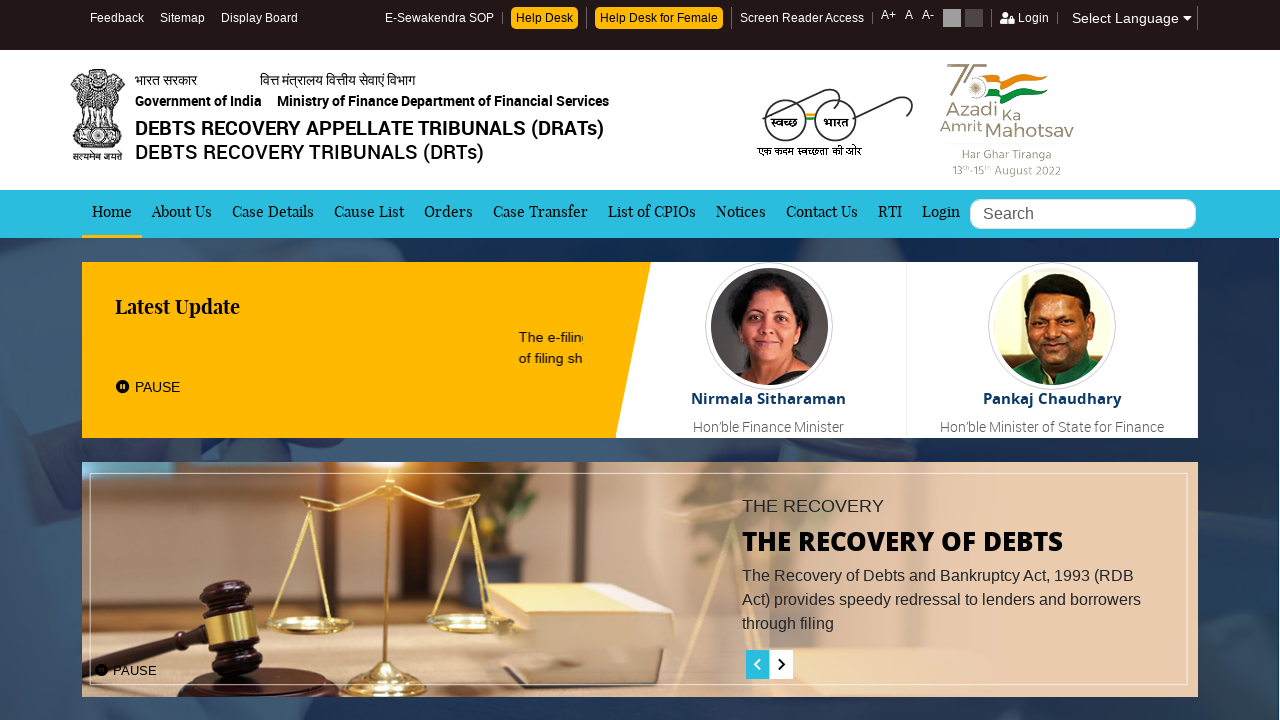

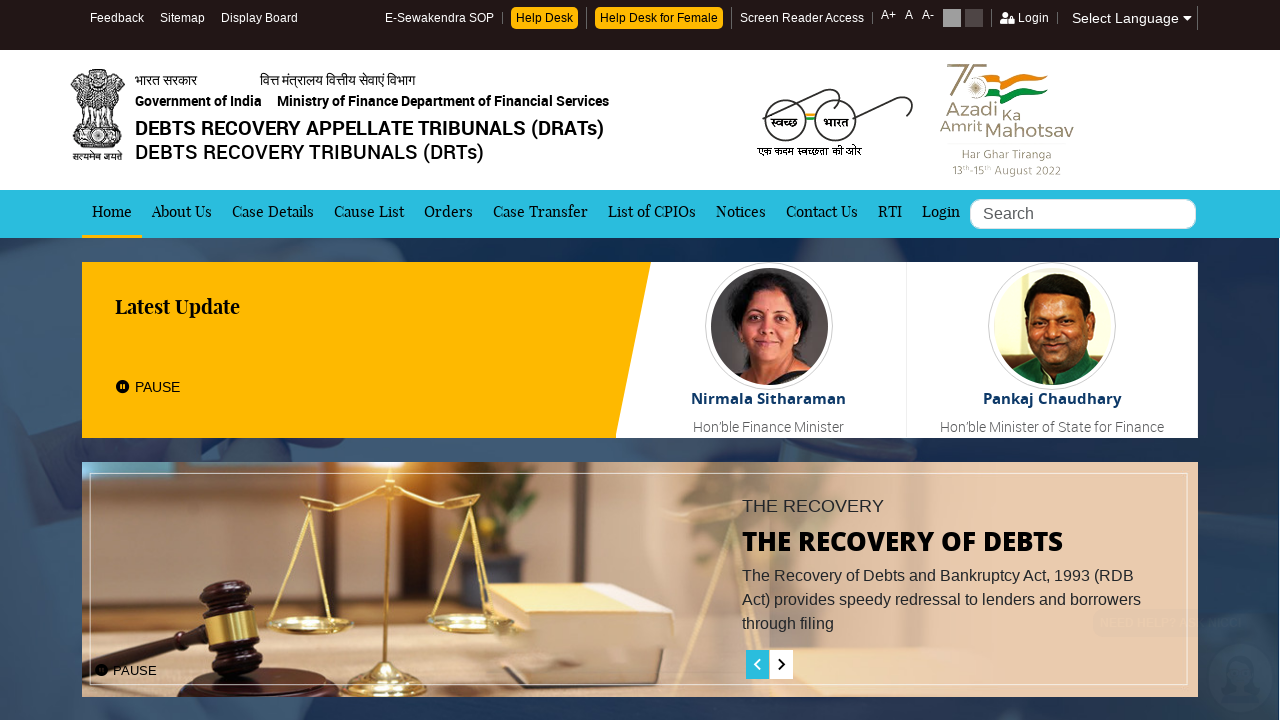